Tests the SpiceJet flight booking form by selecting origin (Amritsar/ATQ), destination, departure date, and passenger count (2 adults, 1 child), then initiating a flight search.

Starting URL: https://www.spicejet.com/

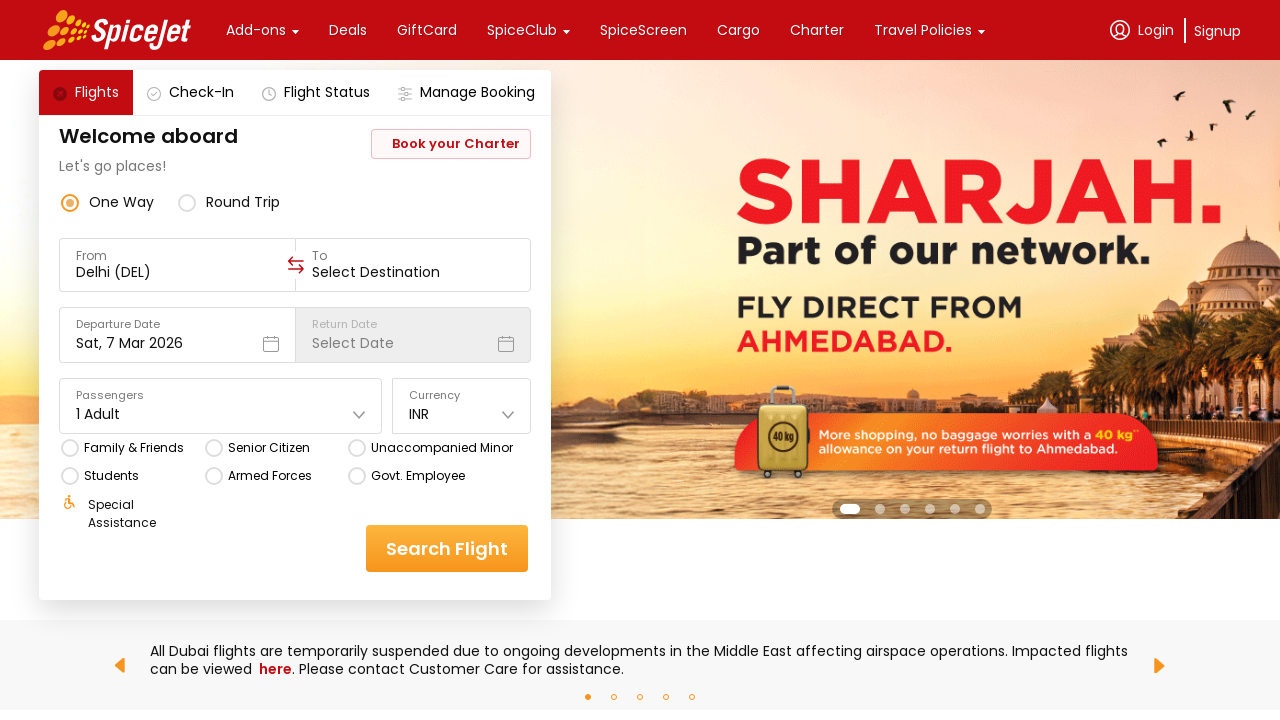

Page loaded with networkidle state
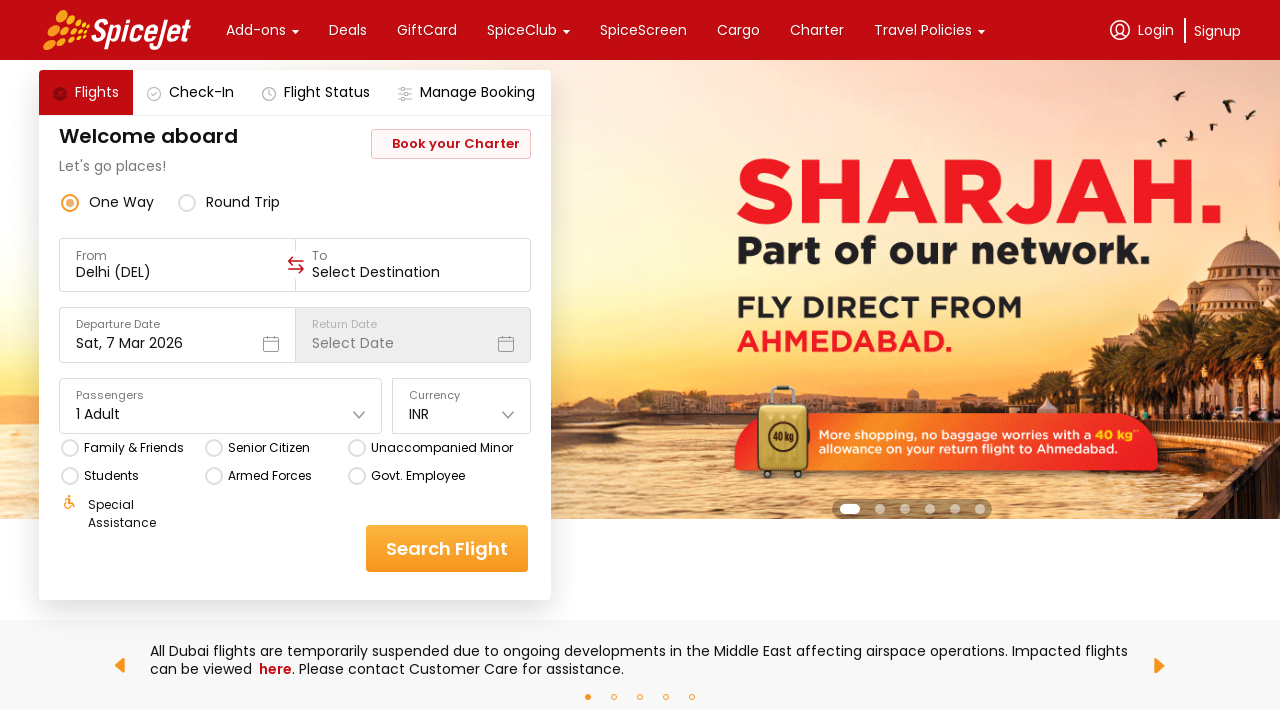

Clicked on origin field at (177, 265) on div[data-testid='to-testID-origin']
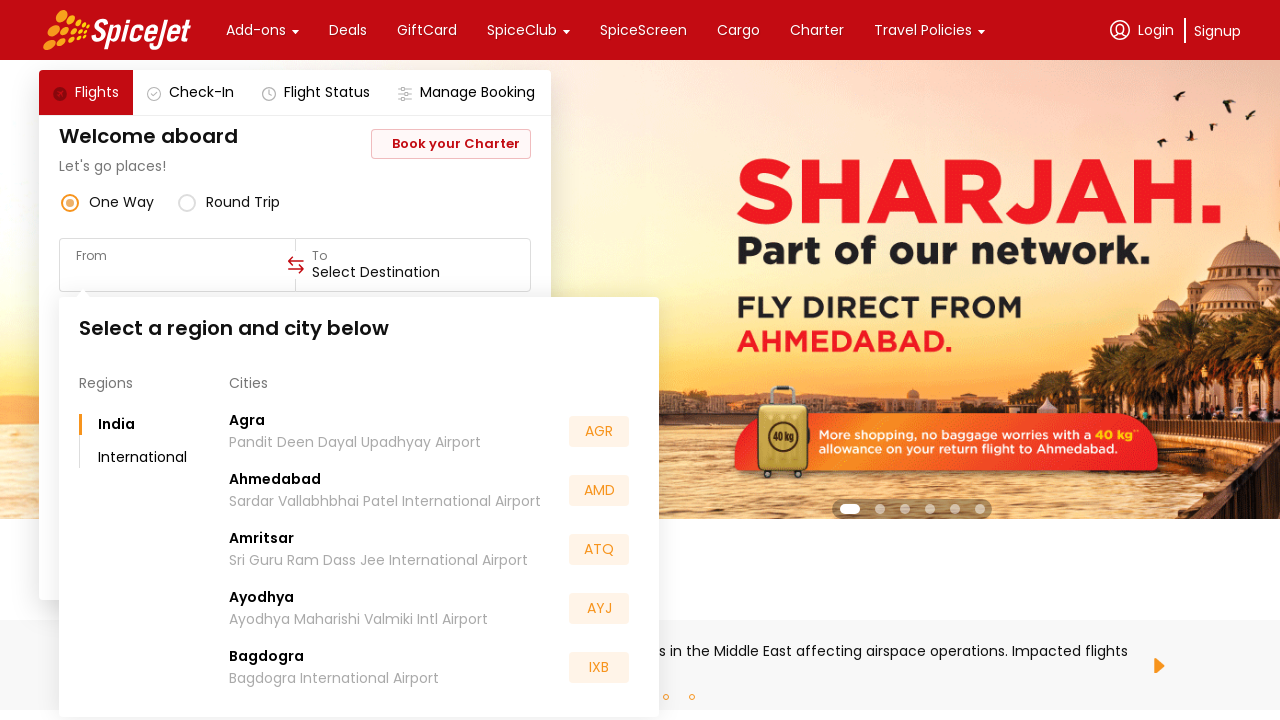

Waited 1 second for origin dropdown to appear
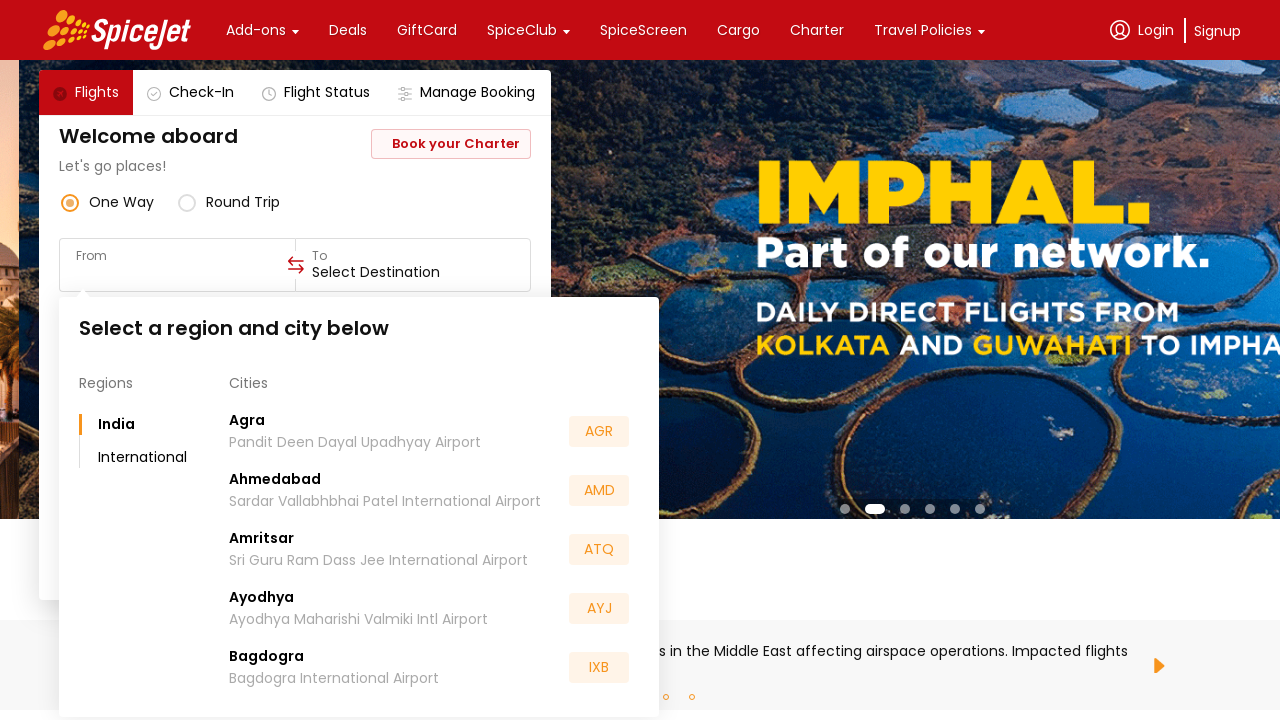

Selected Amritsar (ATQ) as origin at (599, 550) on div:text('ATQ')
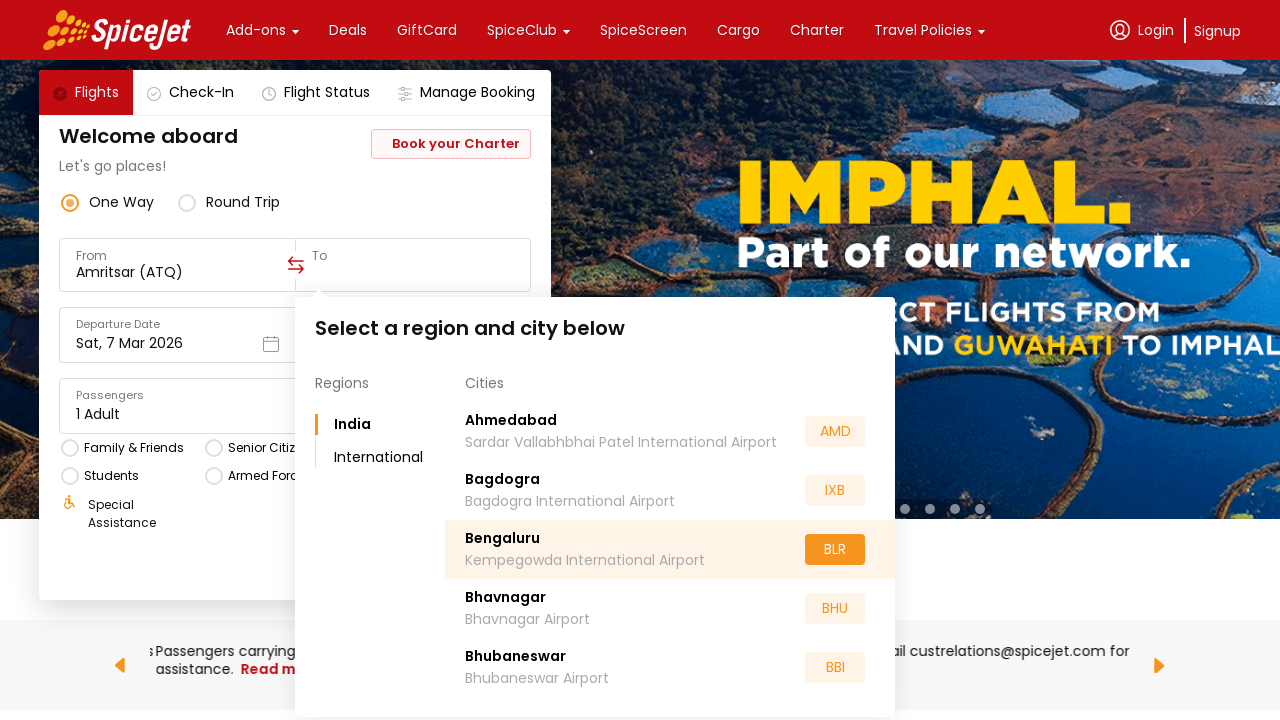

Waited 1 second after selecting origin
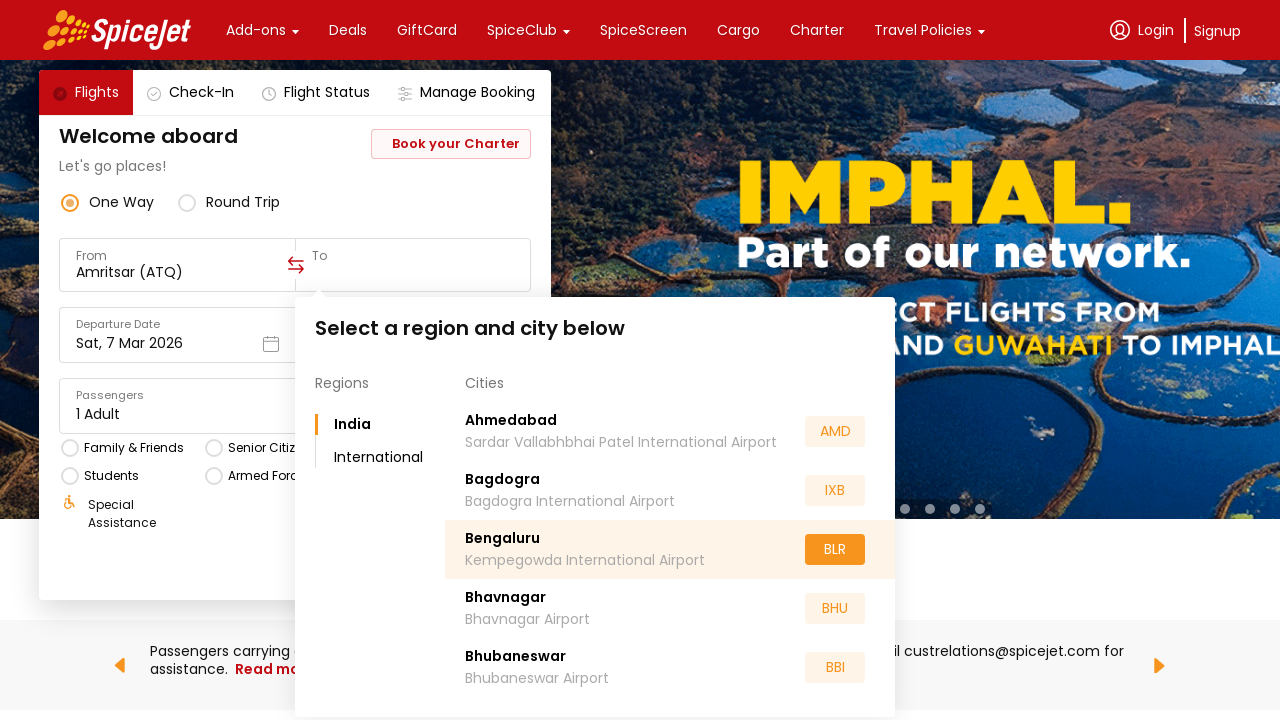

Clicked on destination field at (413, 265) on div[data-testid='to-testID-destination']
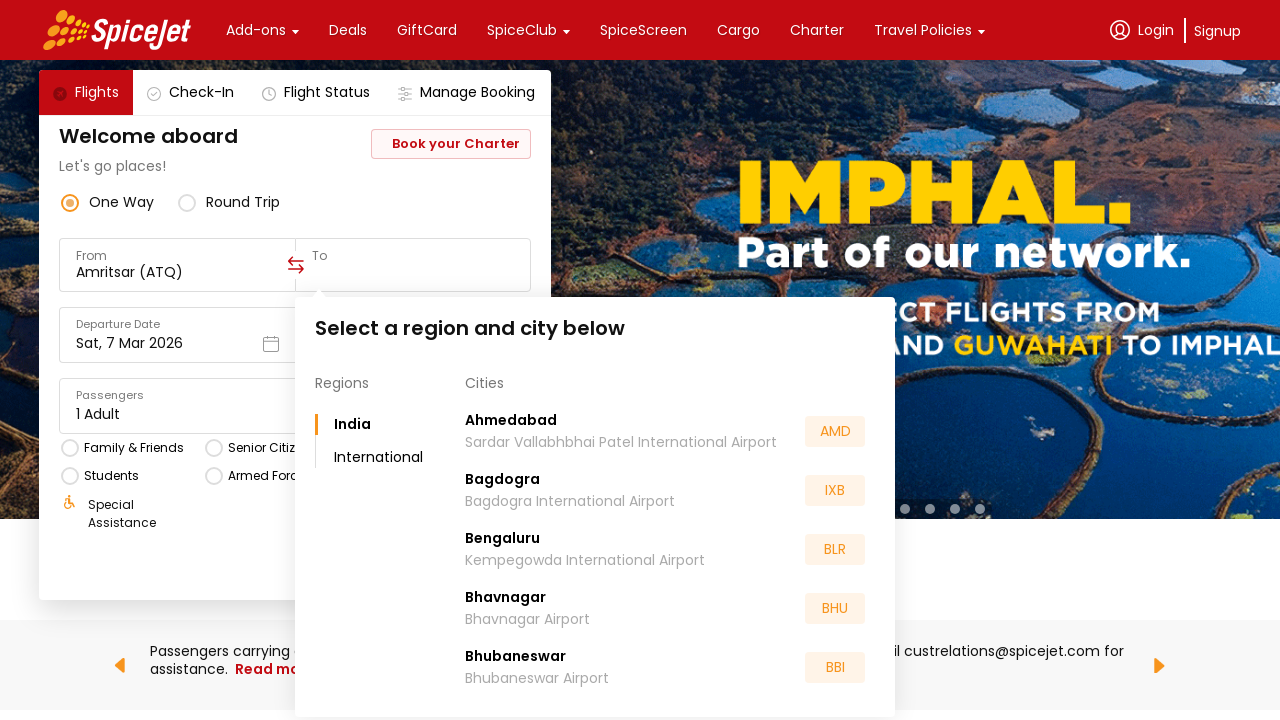

Waited 1 second for destination dropdown to appear
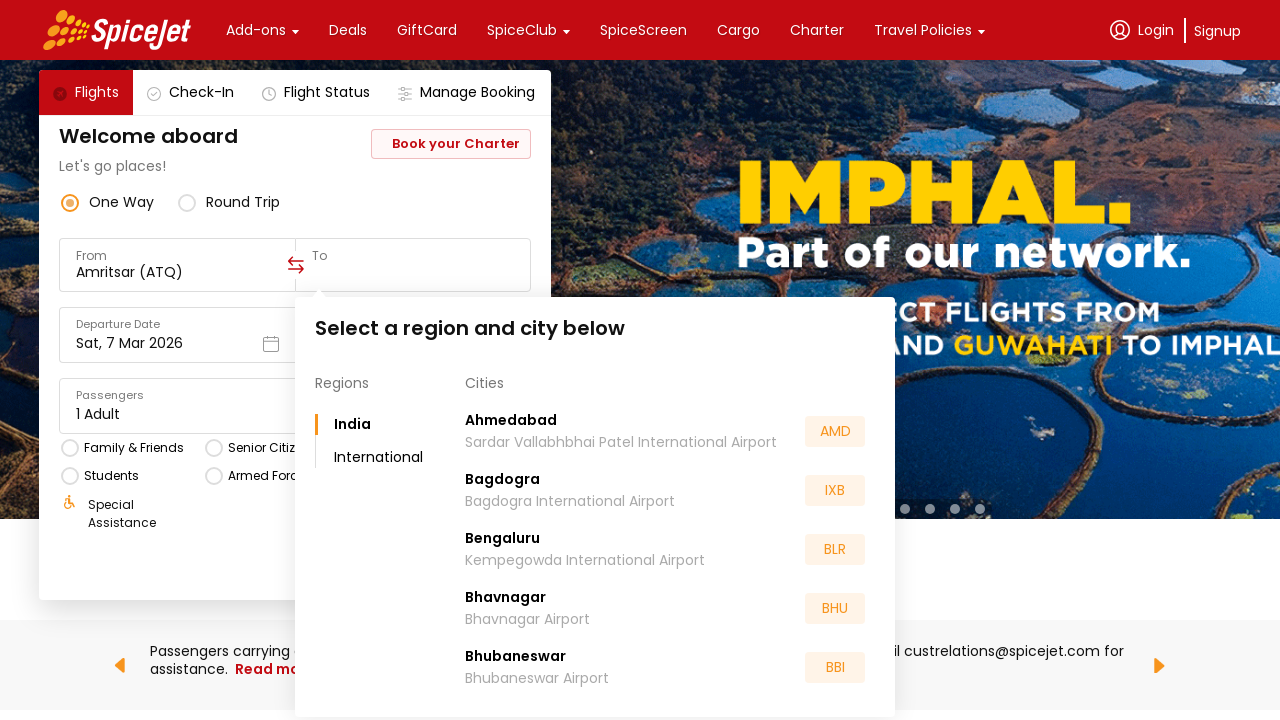

Selected Delhi (DEL) as destination at (484, 552) on div:text('DEL')
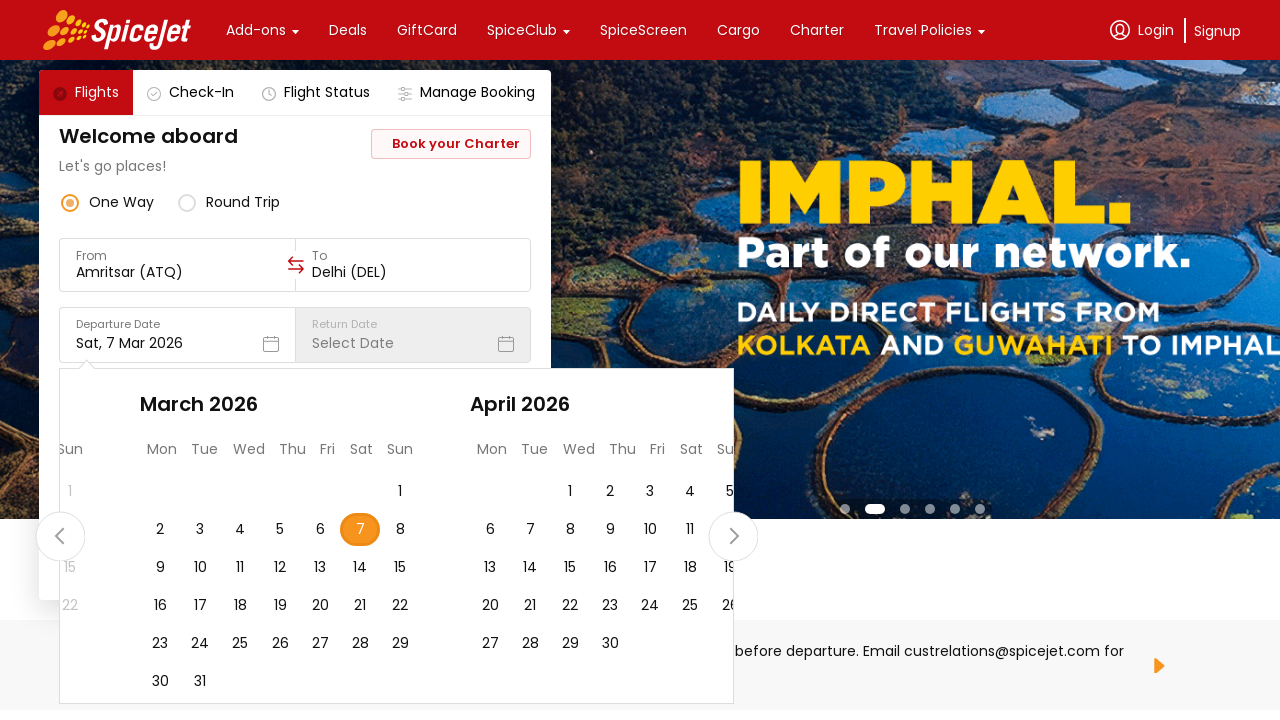

Waited 1 second after selecting destination
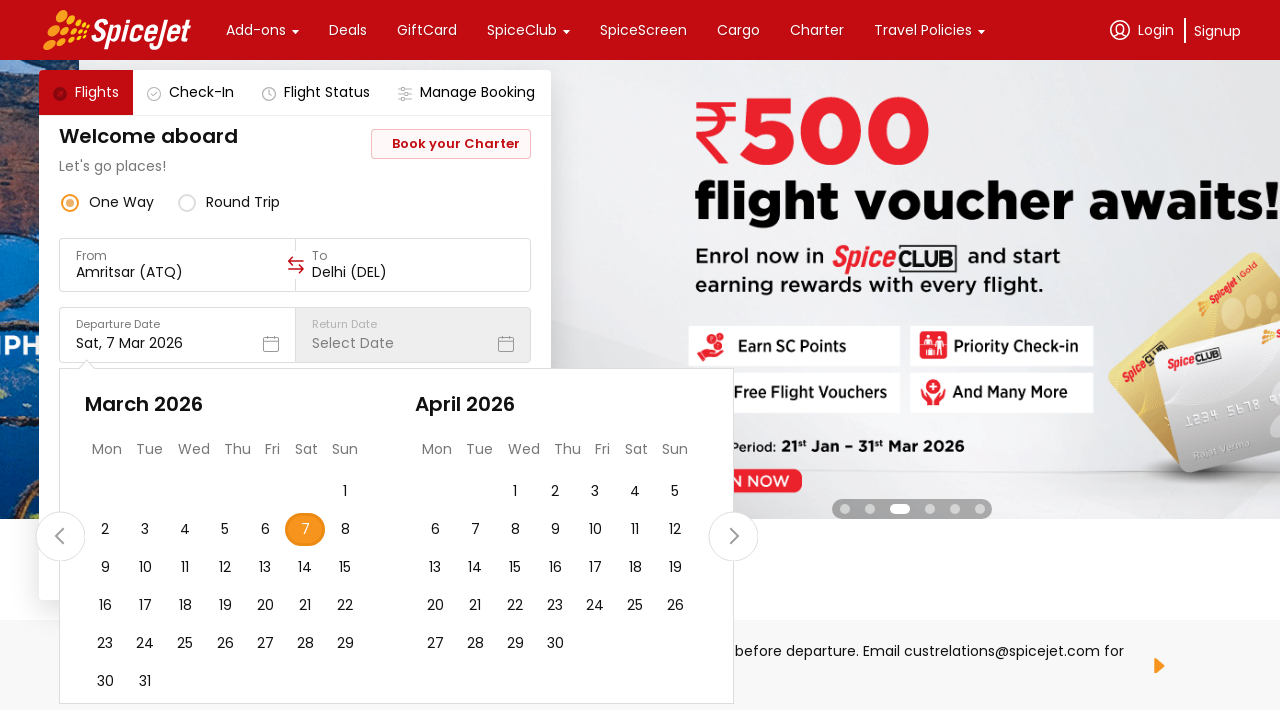

Clicked on departure date field at (177, 335) on div[data-testid='departure-date-dropdown-label-test-id']
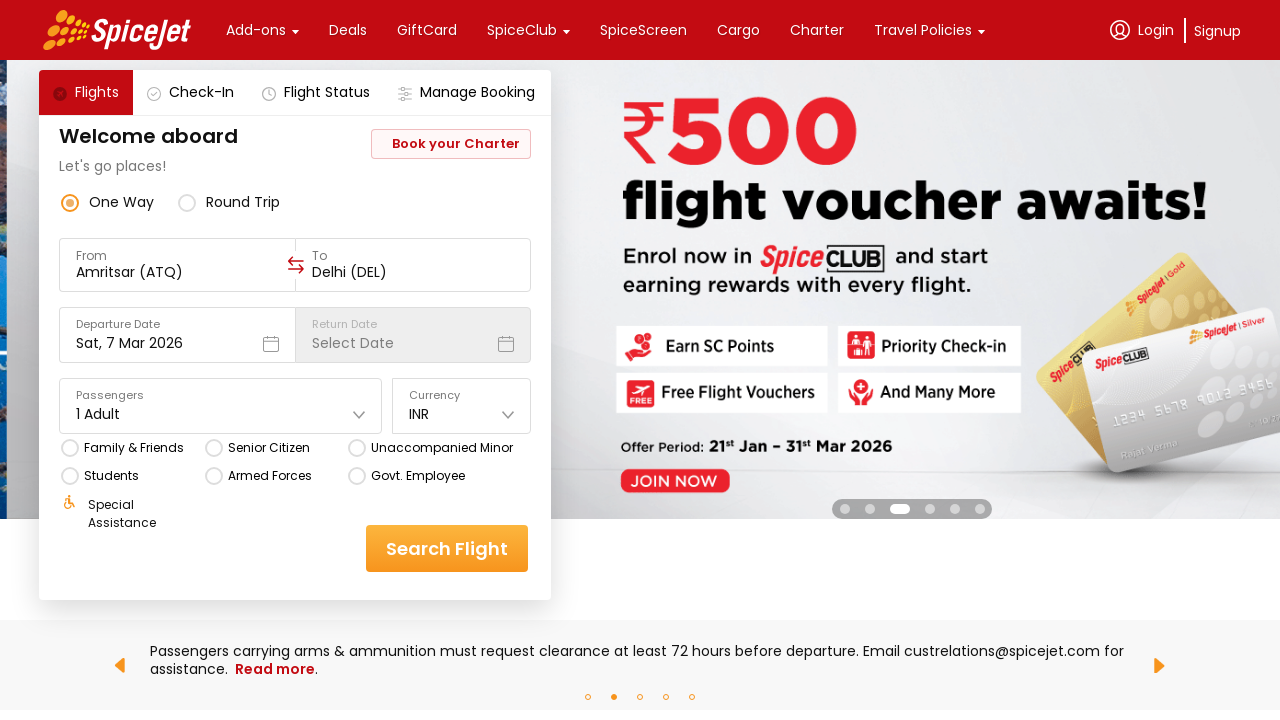

Waited 1 second for date picker to appear
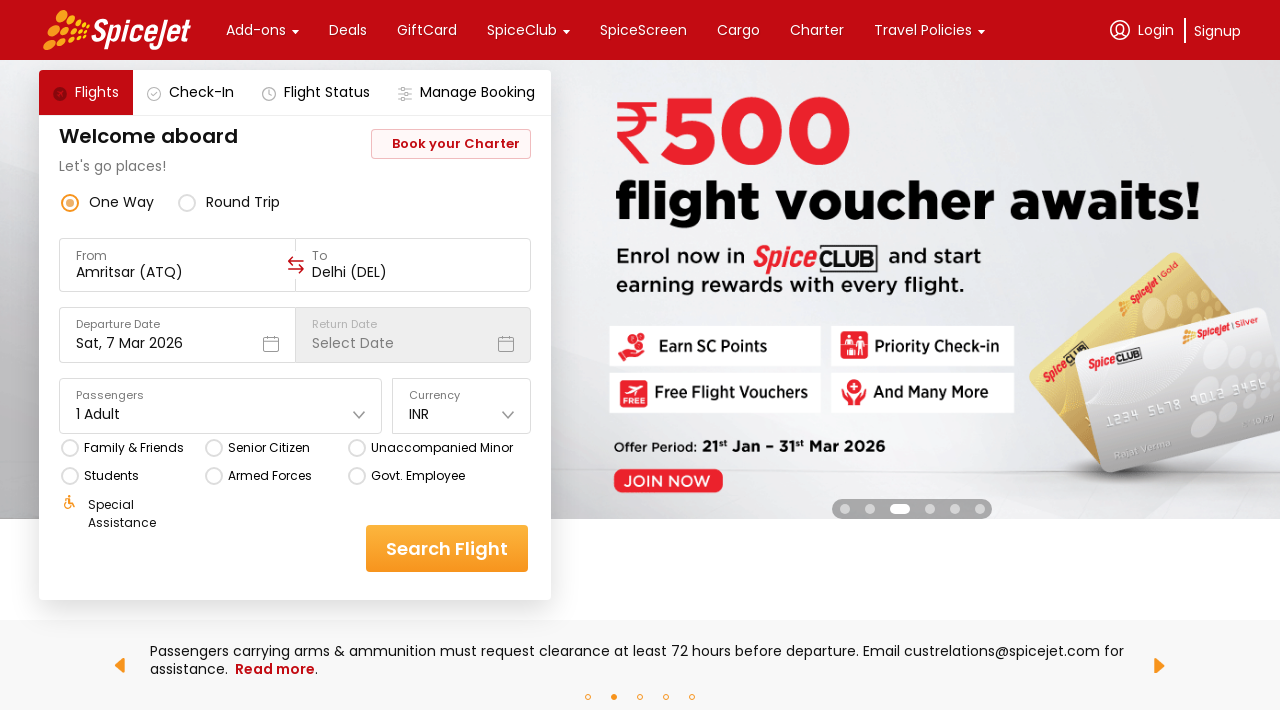

Clicked on passengers section at (221, 406) on div[data-testid='home-page-travellers']
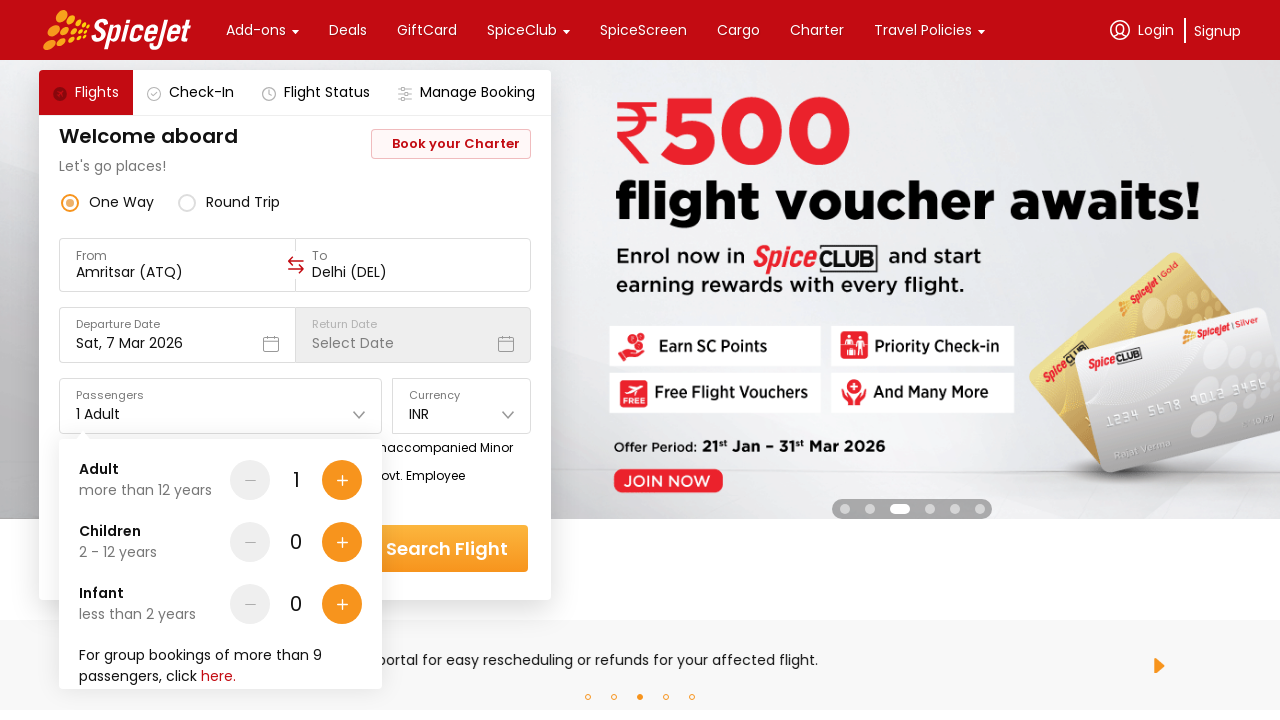

Waited 500ms for passenger dropdown to appear
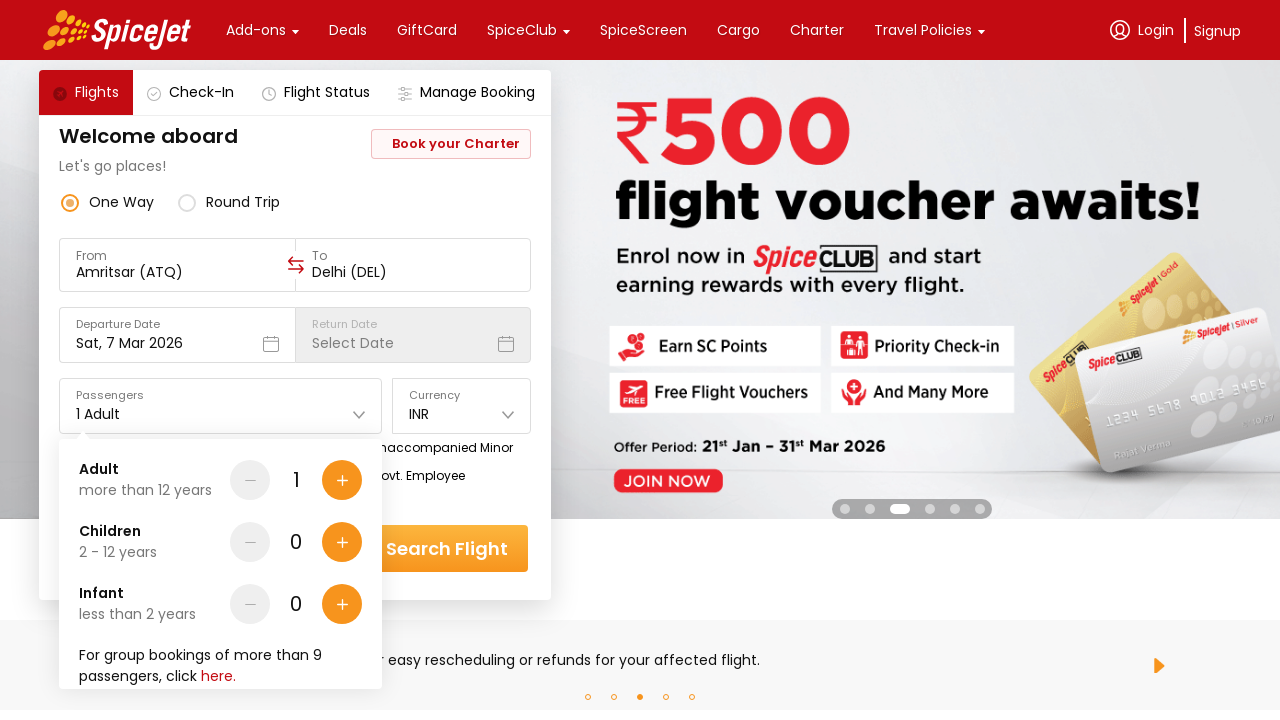

Added second adult (total 2 adults) at (342, 480) on div[data-testid='Adult-testID-plus-one-cta']
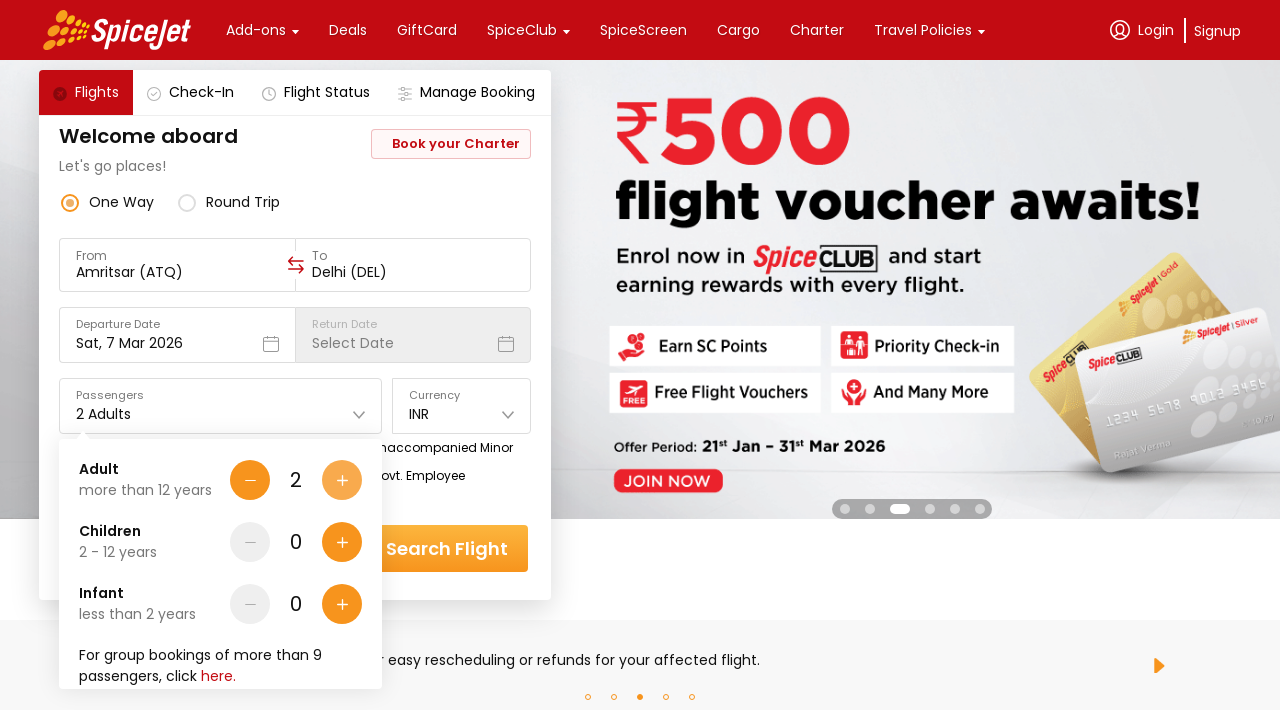

Added one child to passenger count at (342, 542) on div[data-testid='Children-testID-plus-one-cta']
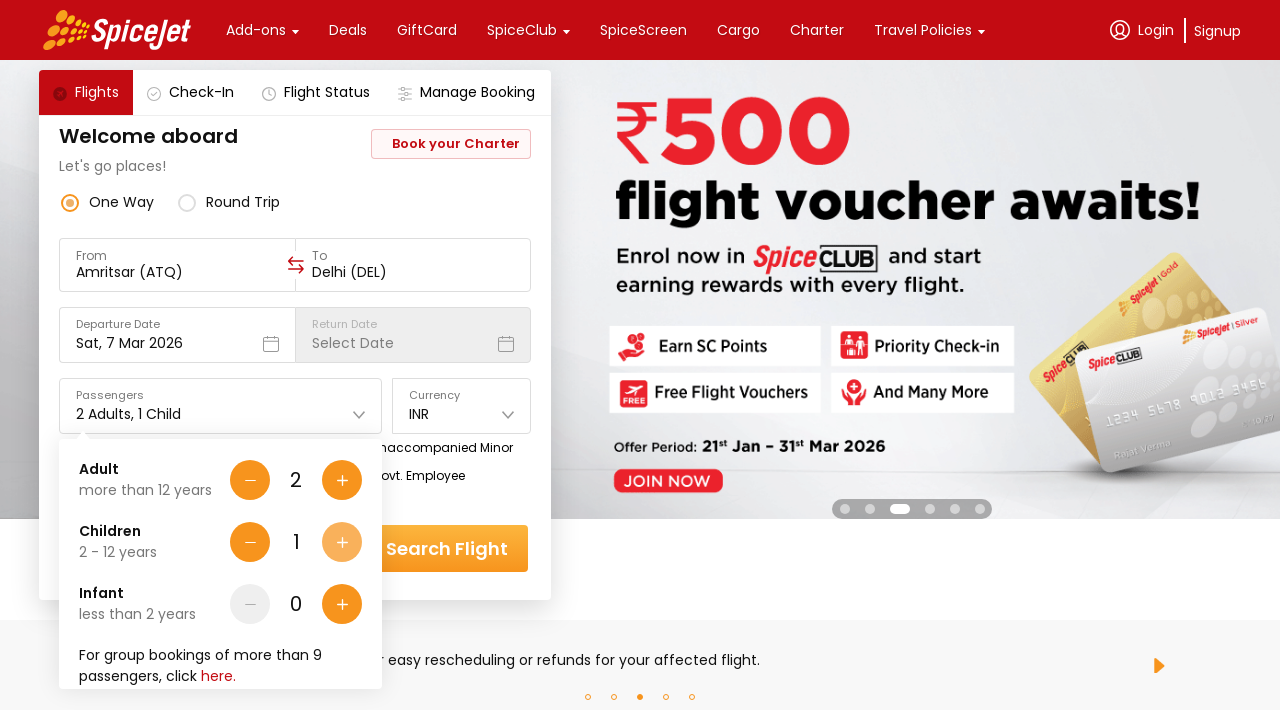

Clicked search button to initiate flight search at (447, 548) on div[data-testid='home-page-flight-cta']
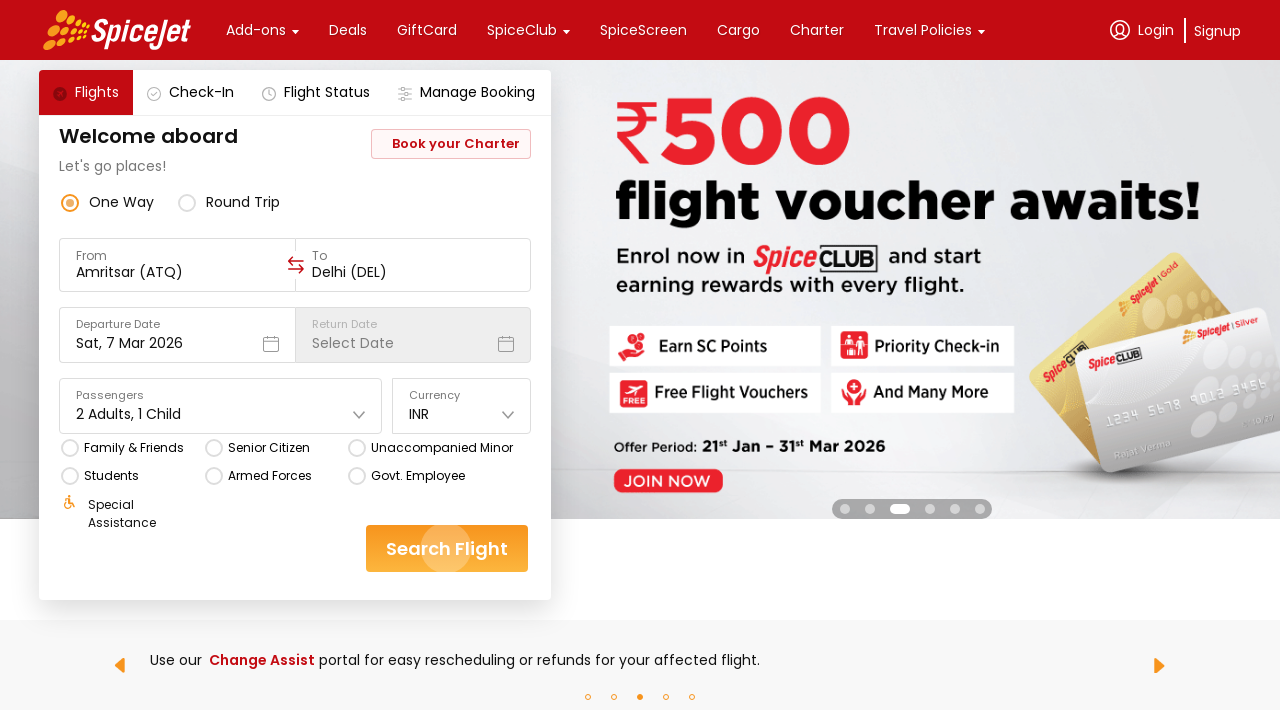

Flight search results page loaded with networkidle state
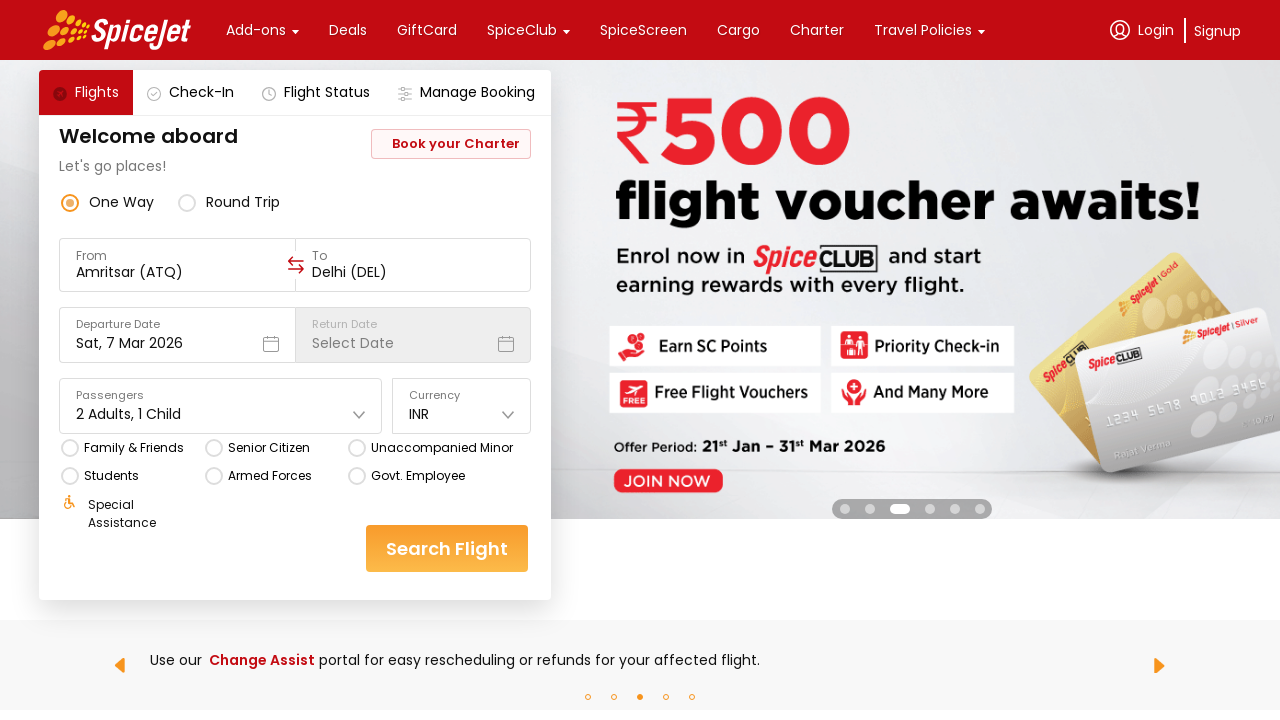

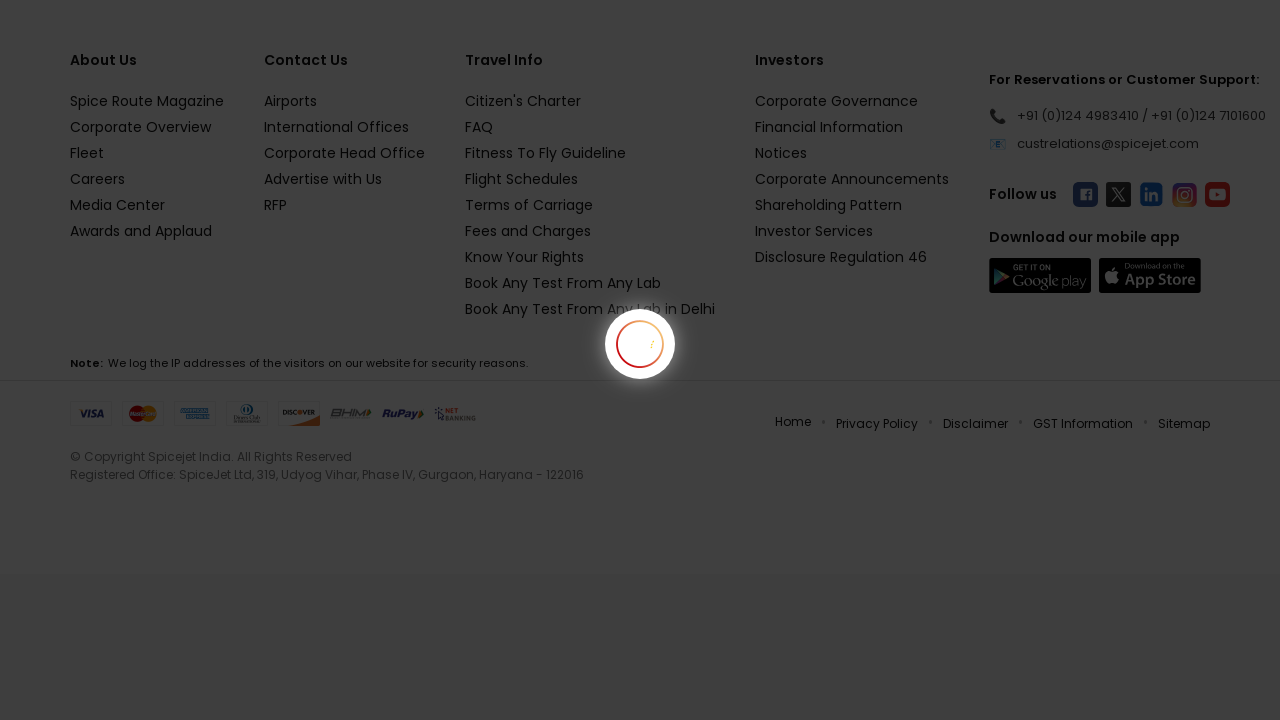